Tests browser prompt handling by clicking prompt button, entering text and accepting the prompt

Starting URL: https://kitchen.applitools.com/ingredients/alert

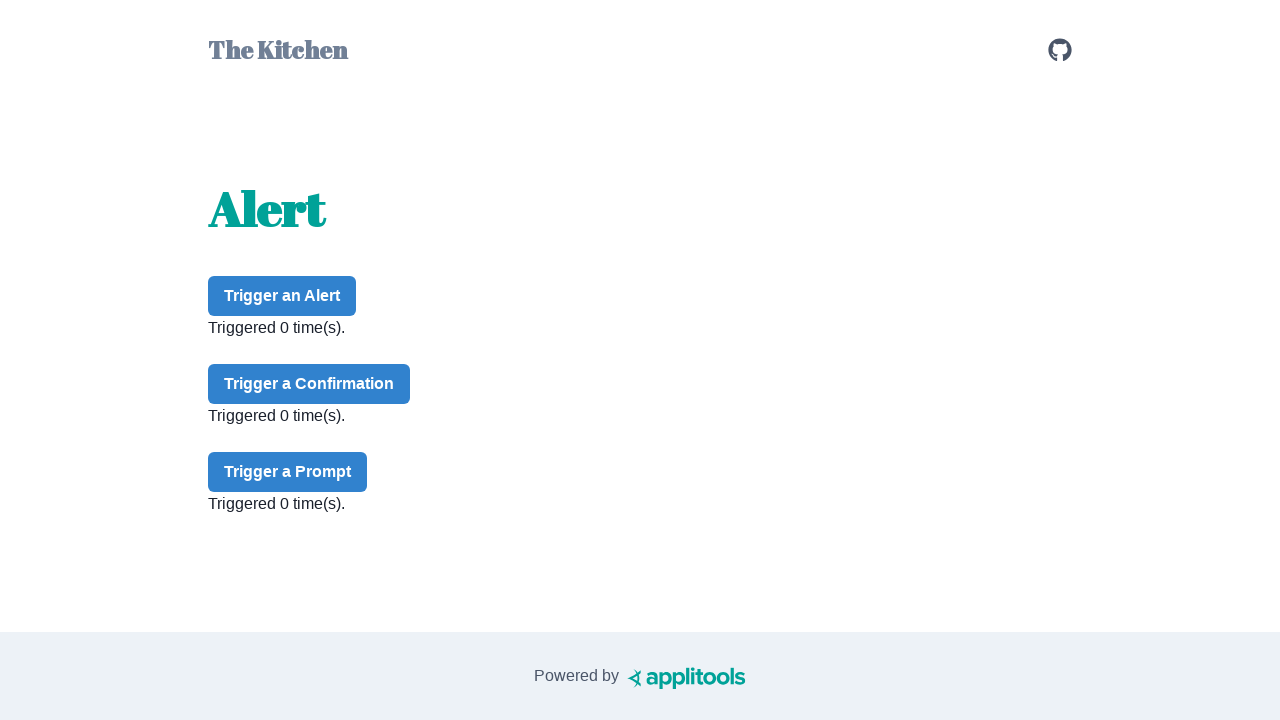

Set up dialog handler to accept prompts with 'nachos'
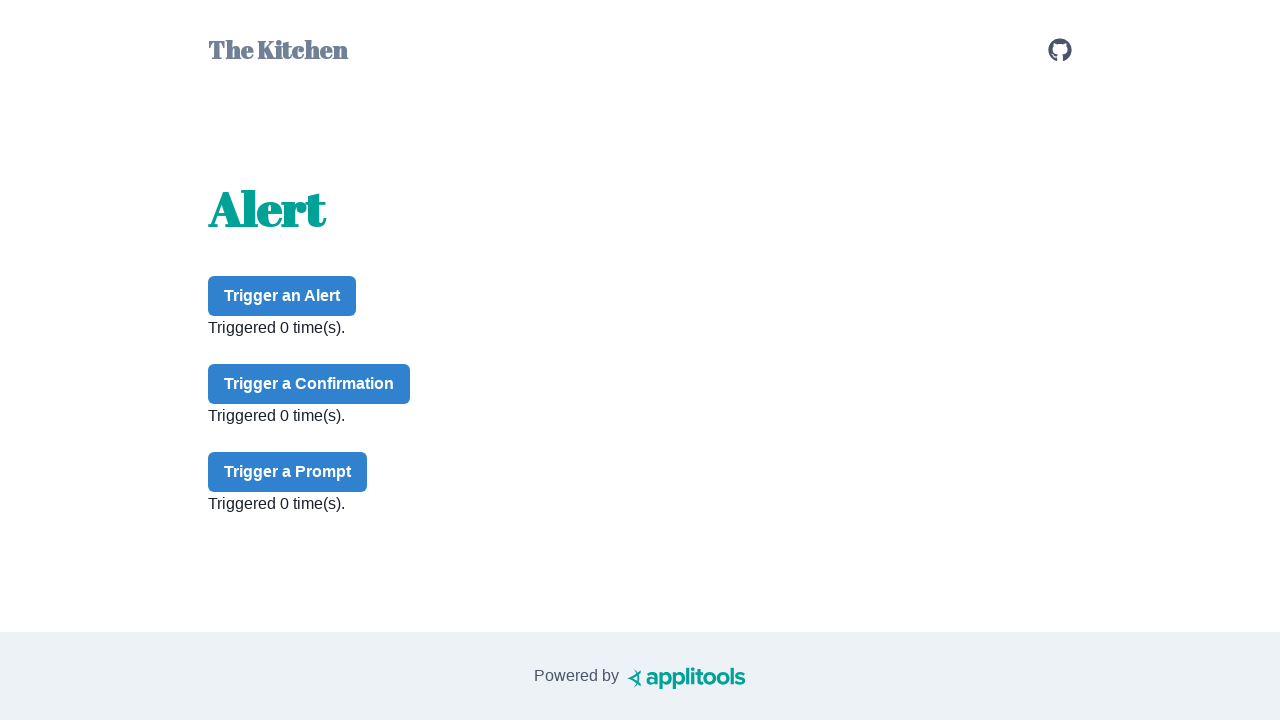

Clicked prompt button at (288, 472) on #prompt-button
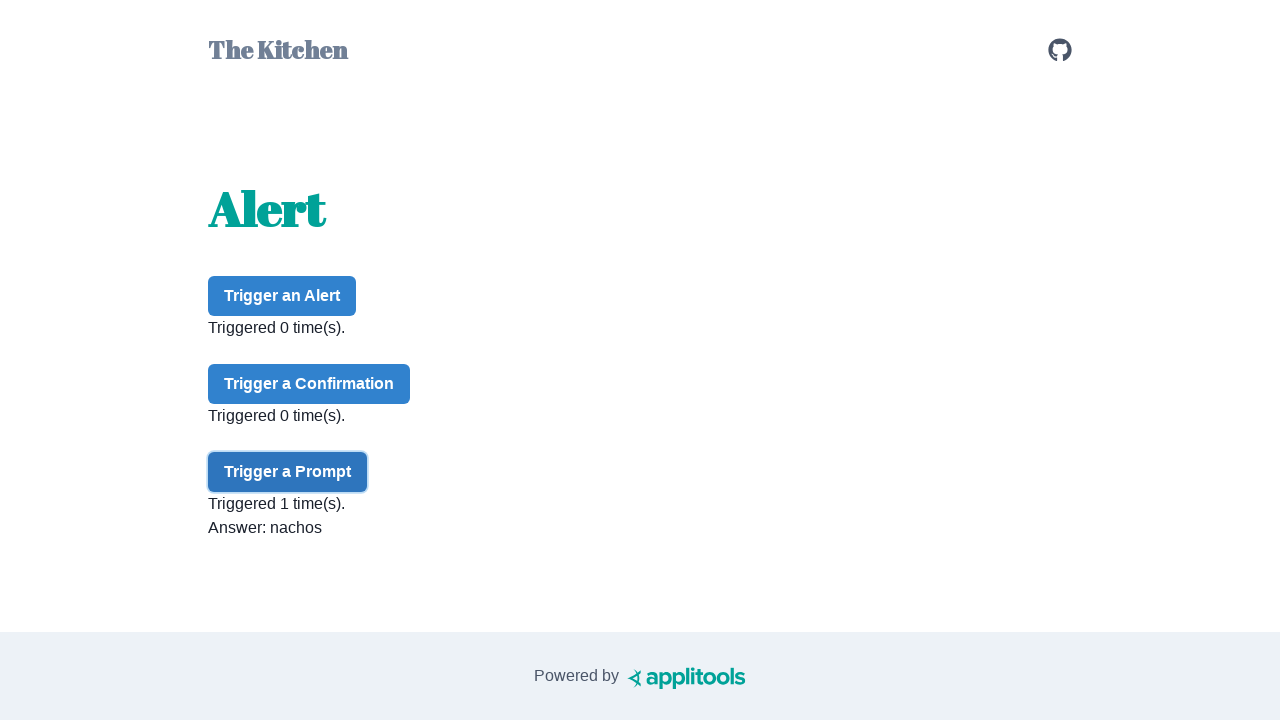

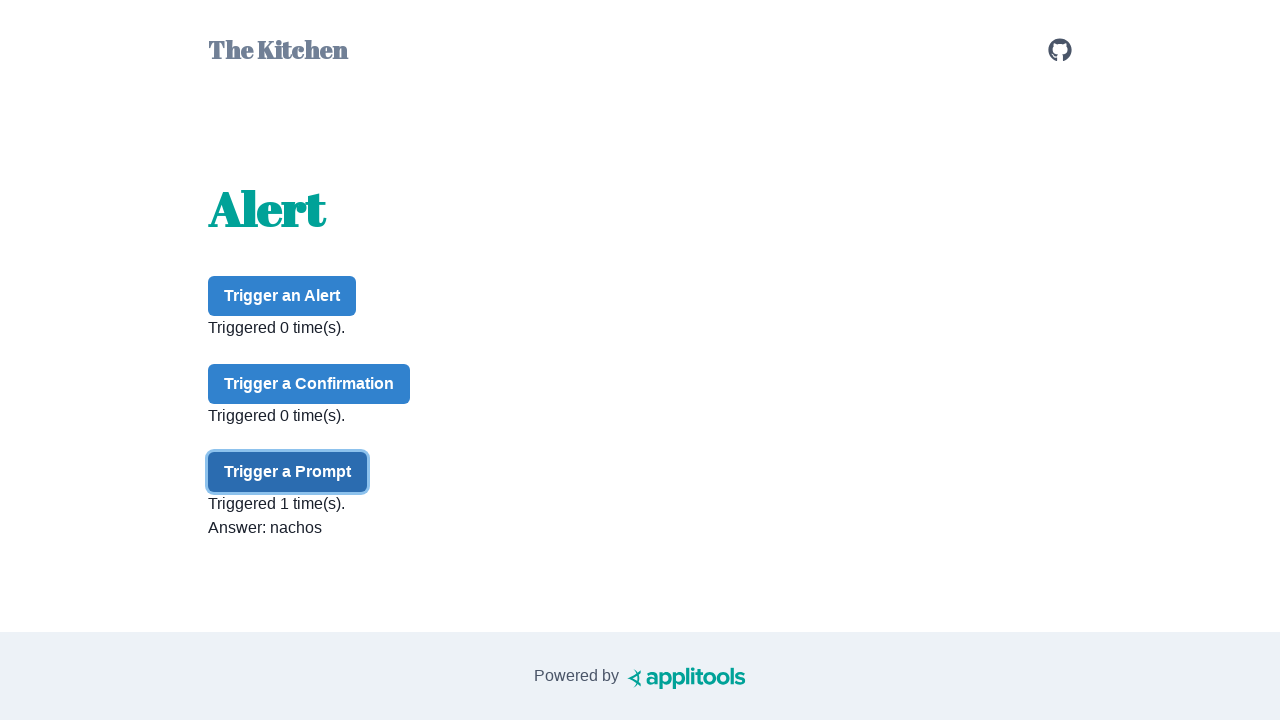